Tests drag and drop functionality on jQuery UI demo page by dragging an element and dropping it onto a target area

Starting URL: https://jqueryui.com/droppable/

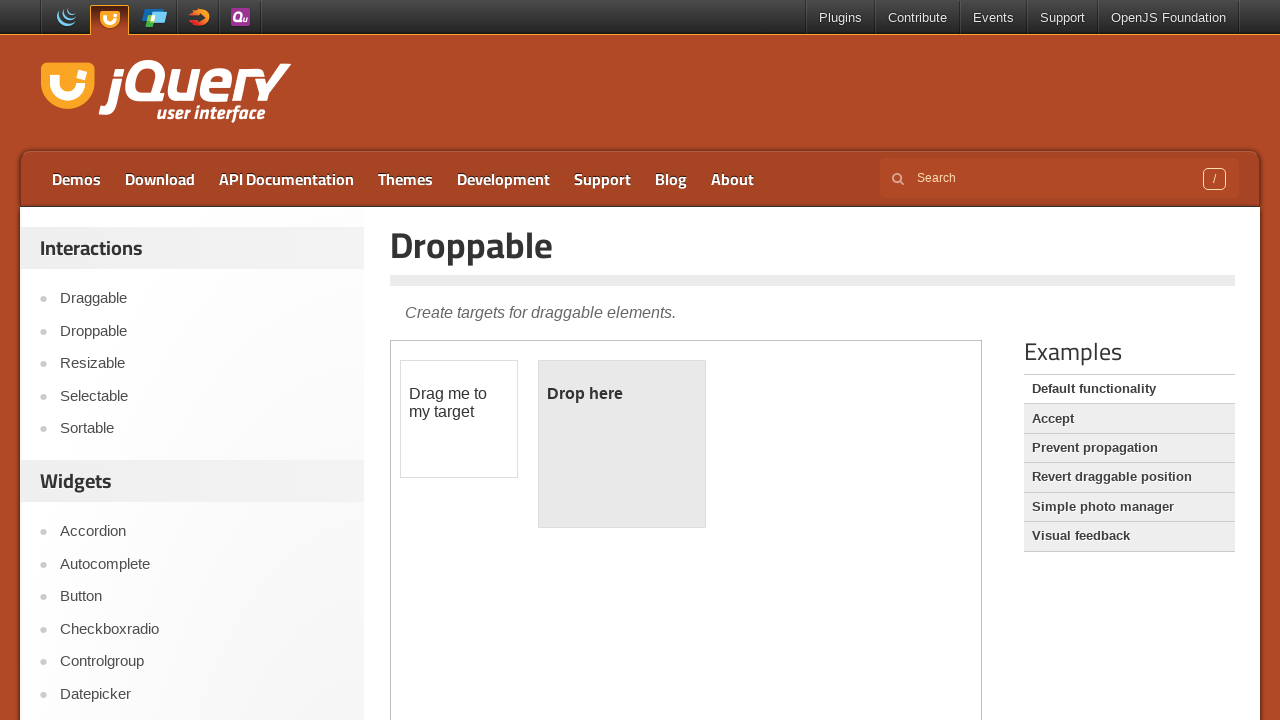

Located the iframe containing the droppable demo
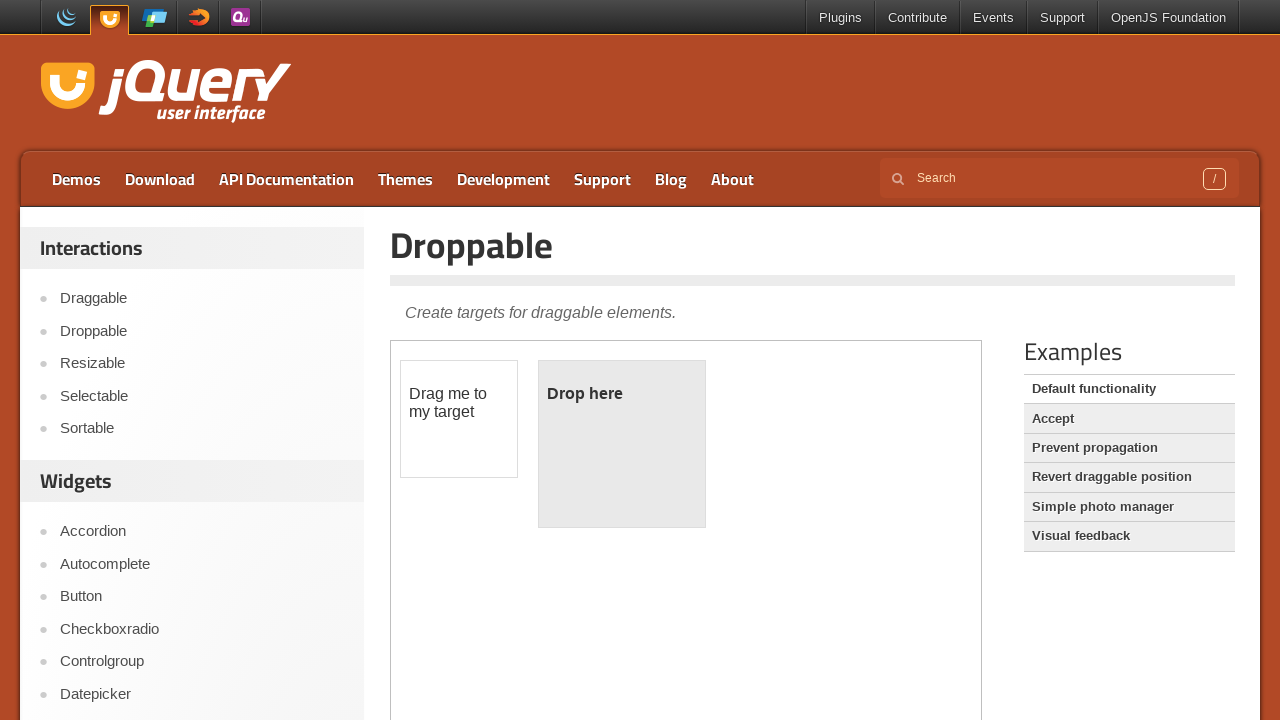

Located the draggable element
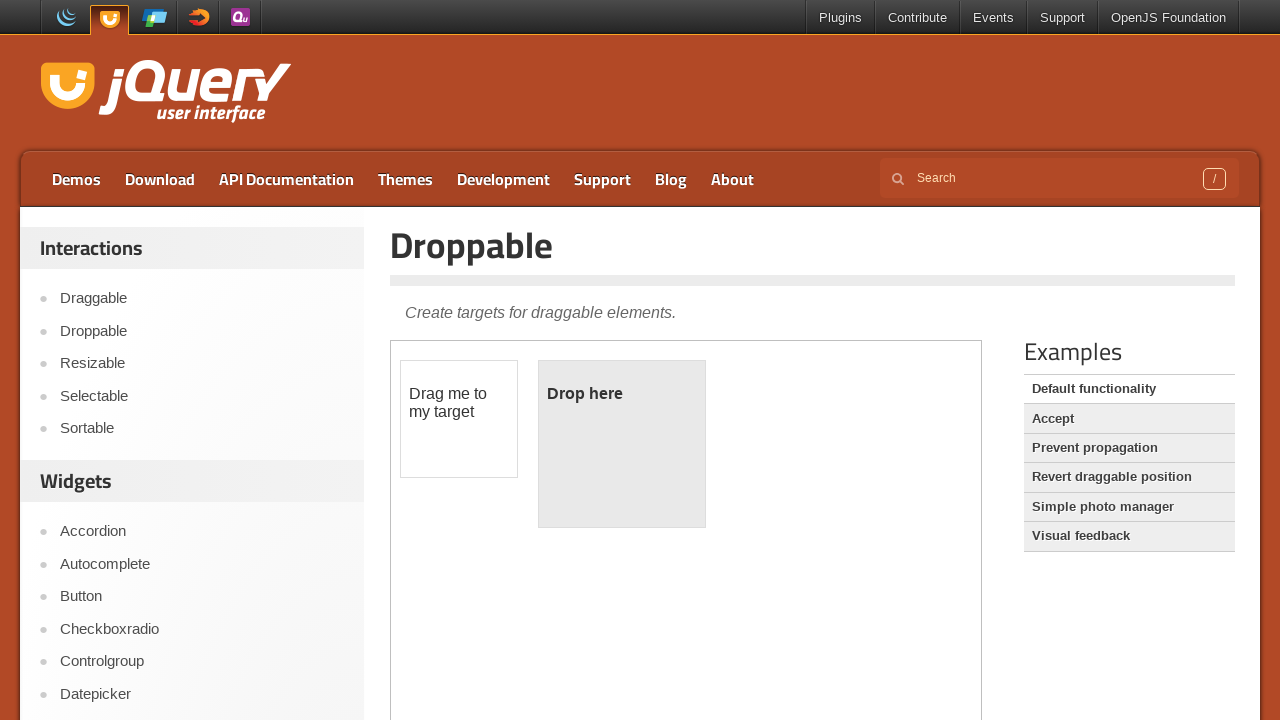

Located the droppable target element
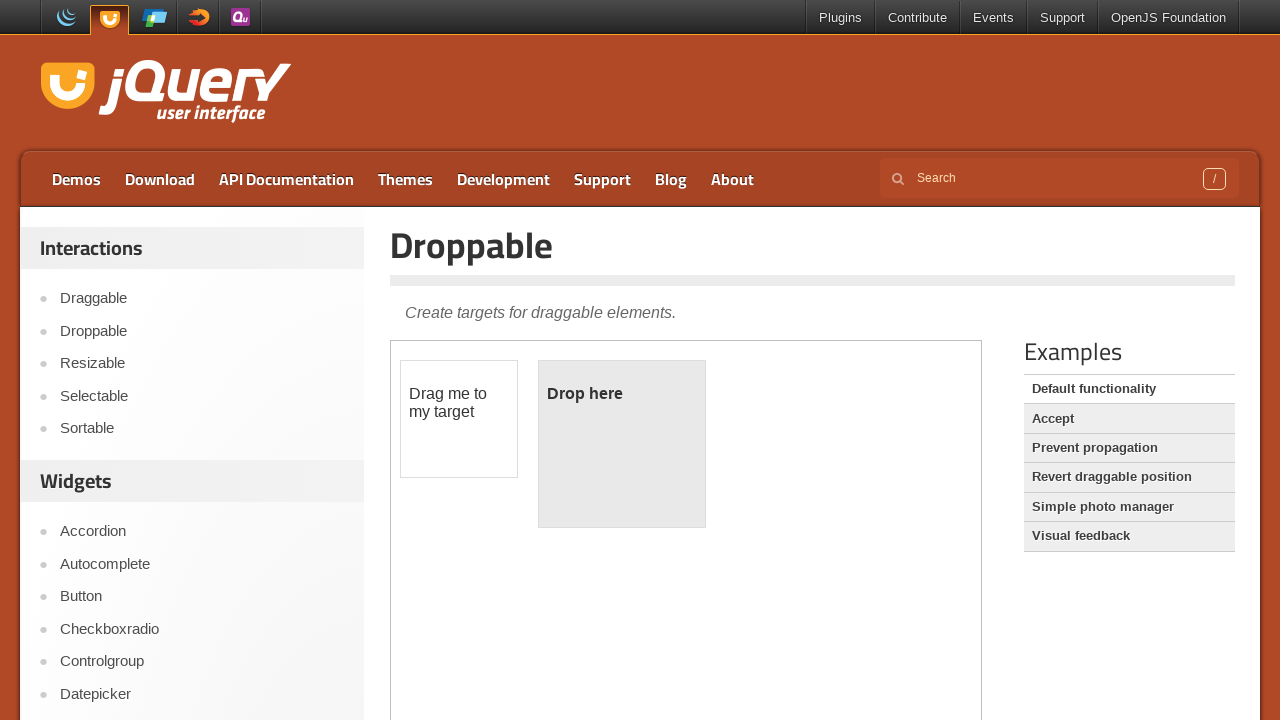

Dragged the draggable element and dropped it onto the droppable target at (622, 444)
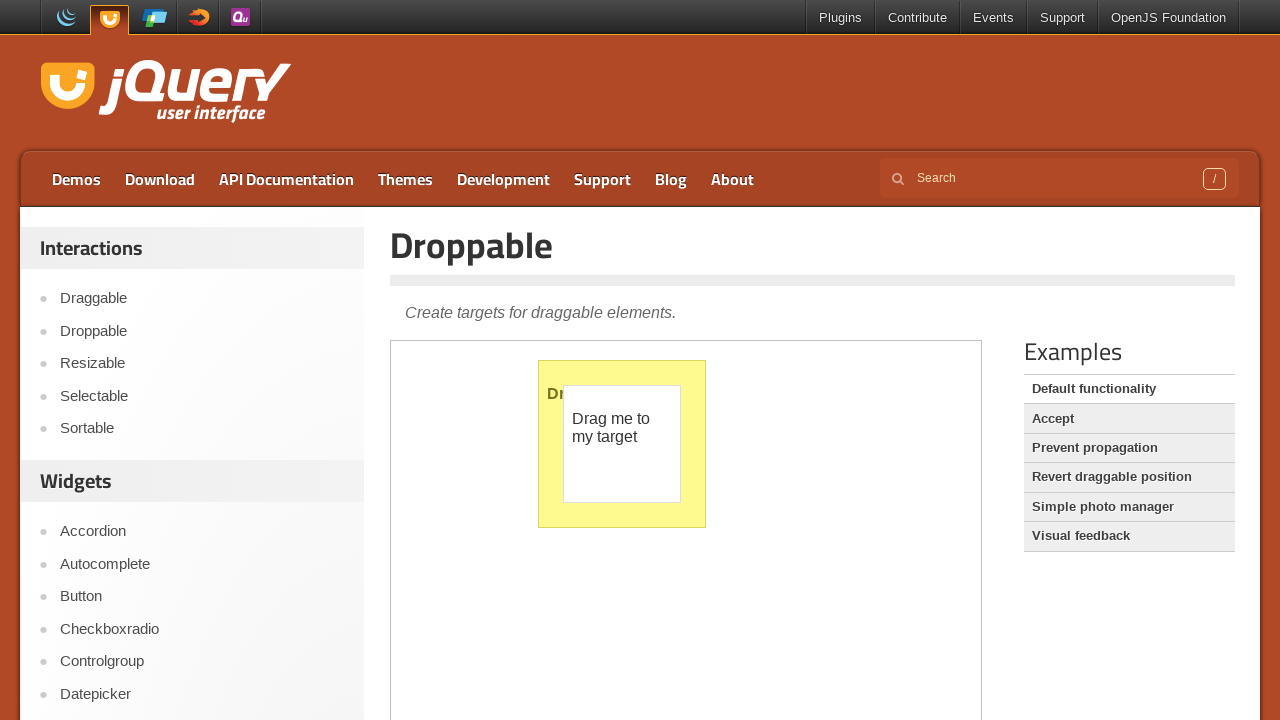

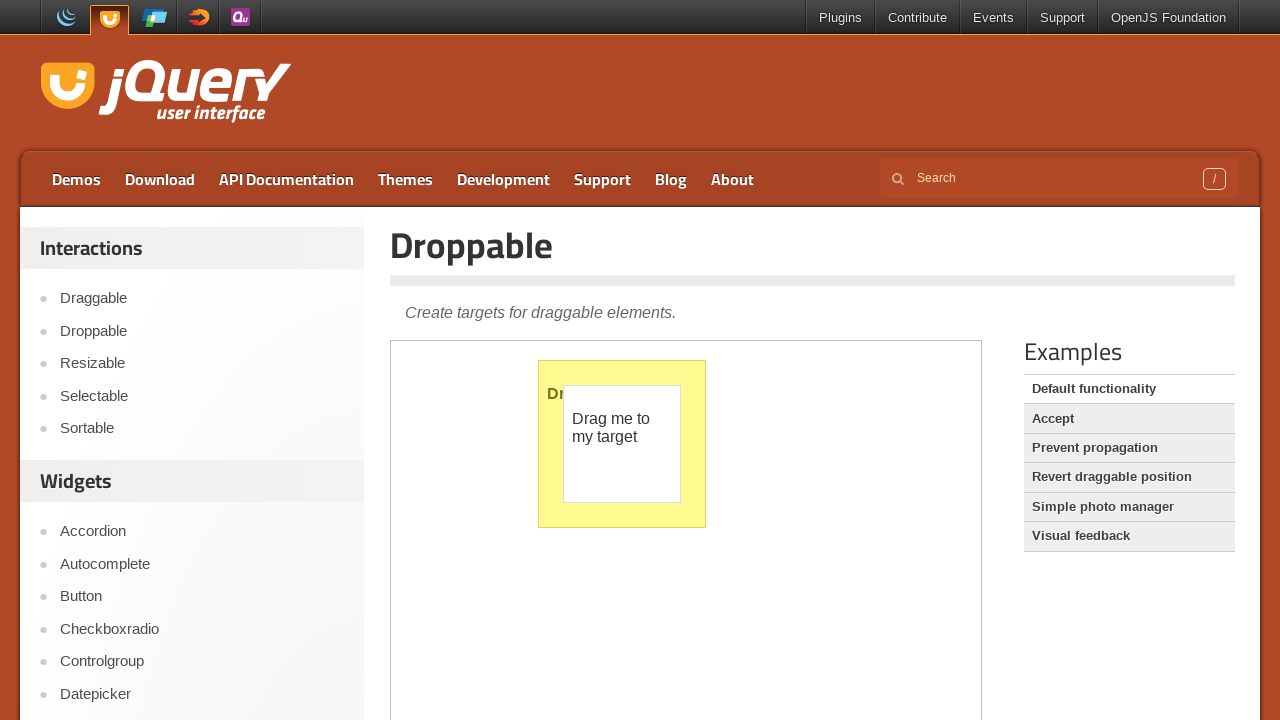